Tests the homepage by clicking on Shop menu, then Home menu, and verifying that exactly three new arrivals are displayed on the home page.

Starting URL: http://practice.automationtesting.in/

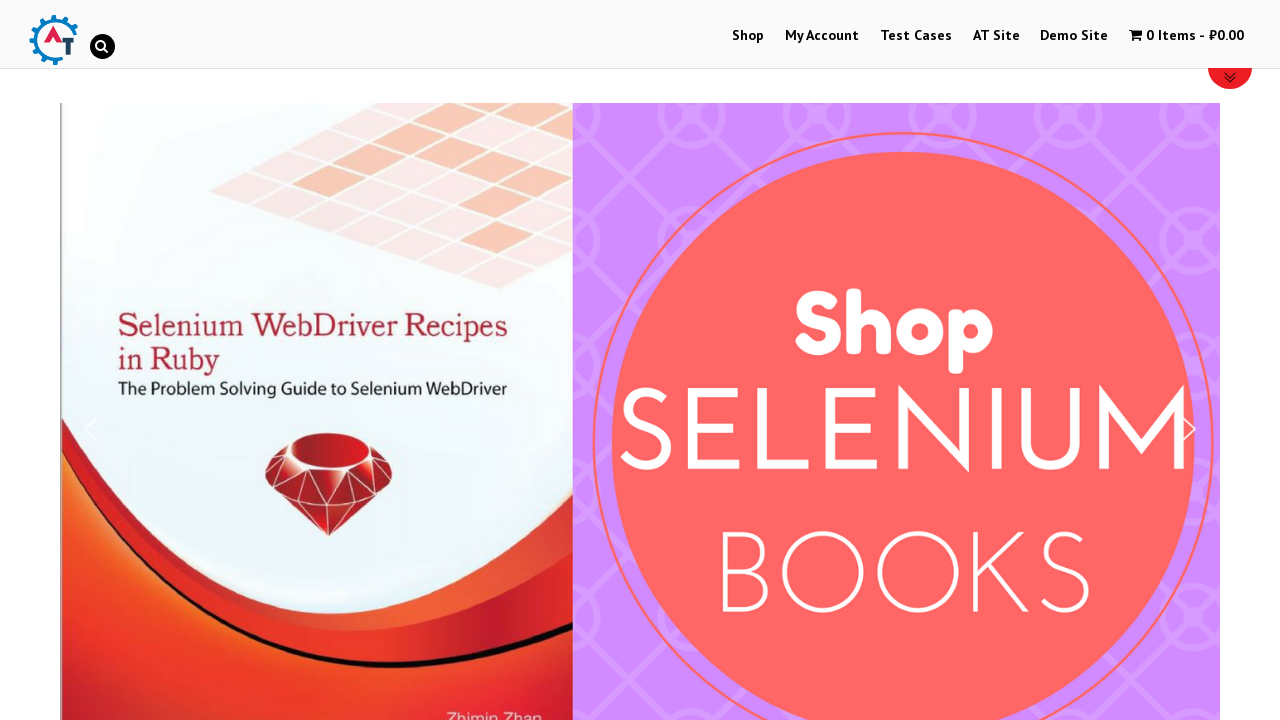

Clicked on Shop menu at (748, 36) on a:has-text('Shop')
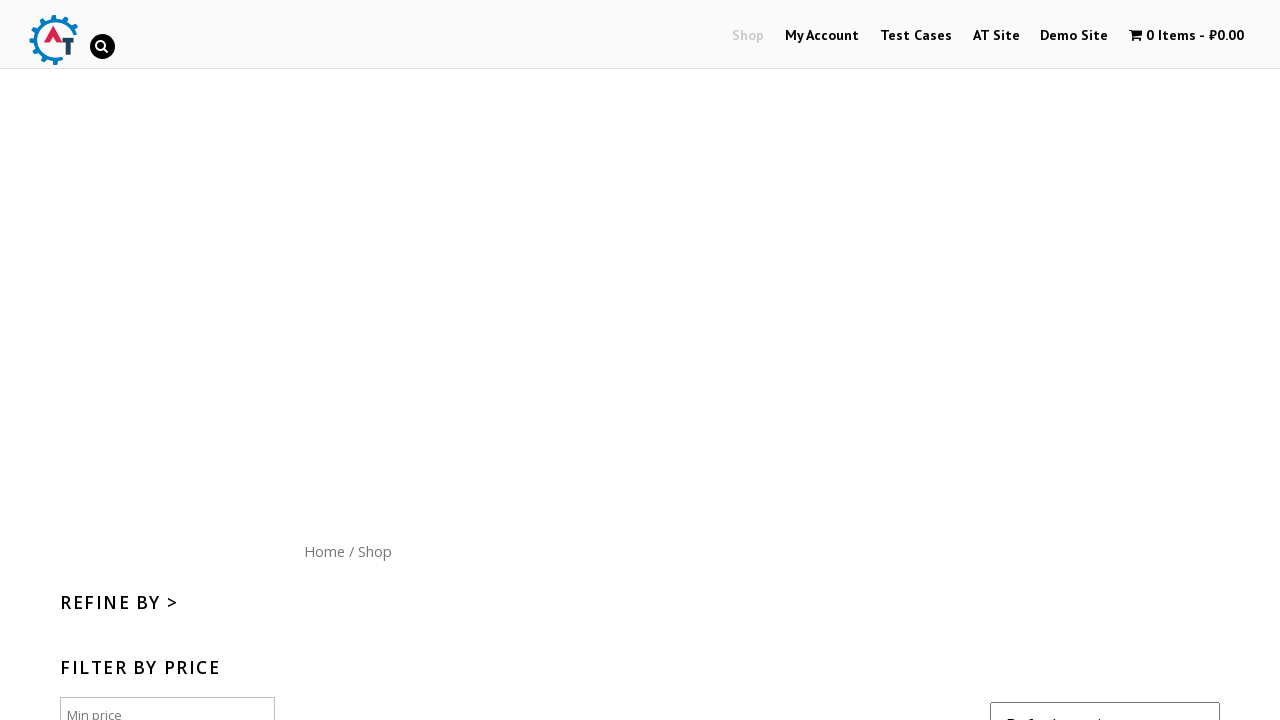

Clicked on Home menu at (324, 551) on a:has-text('Home')
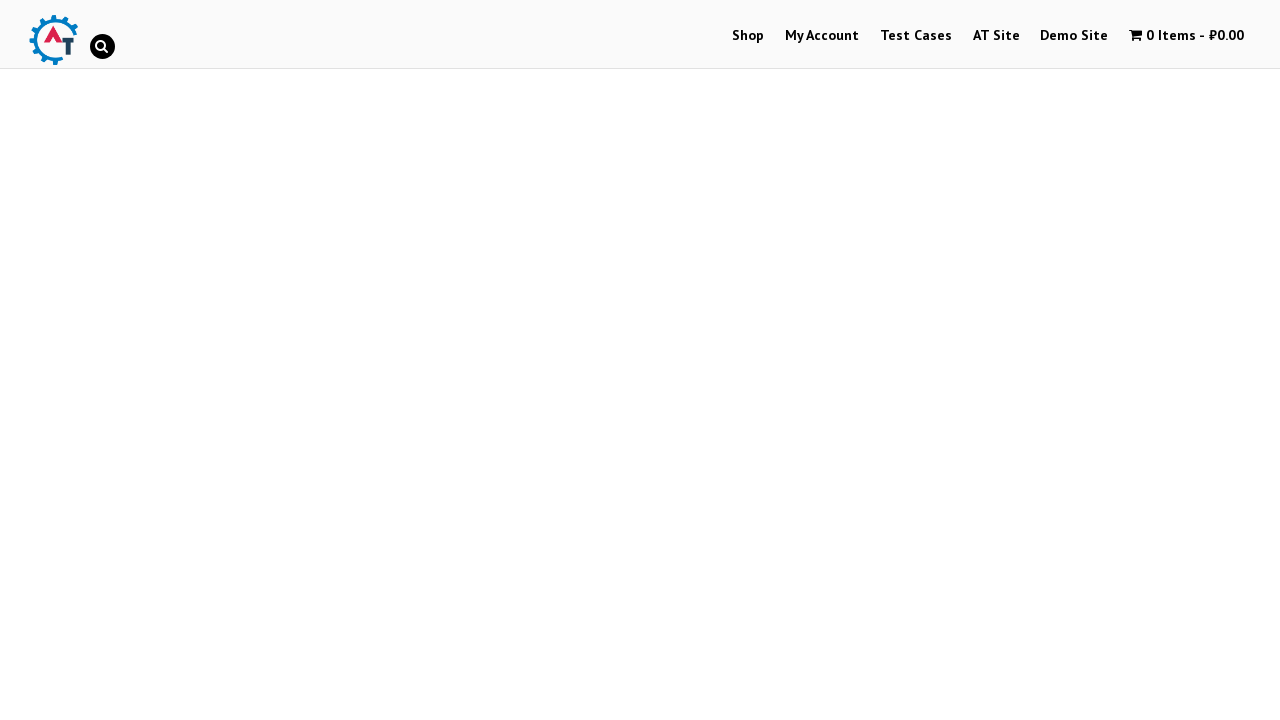

Products section loaded
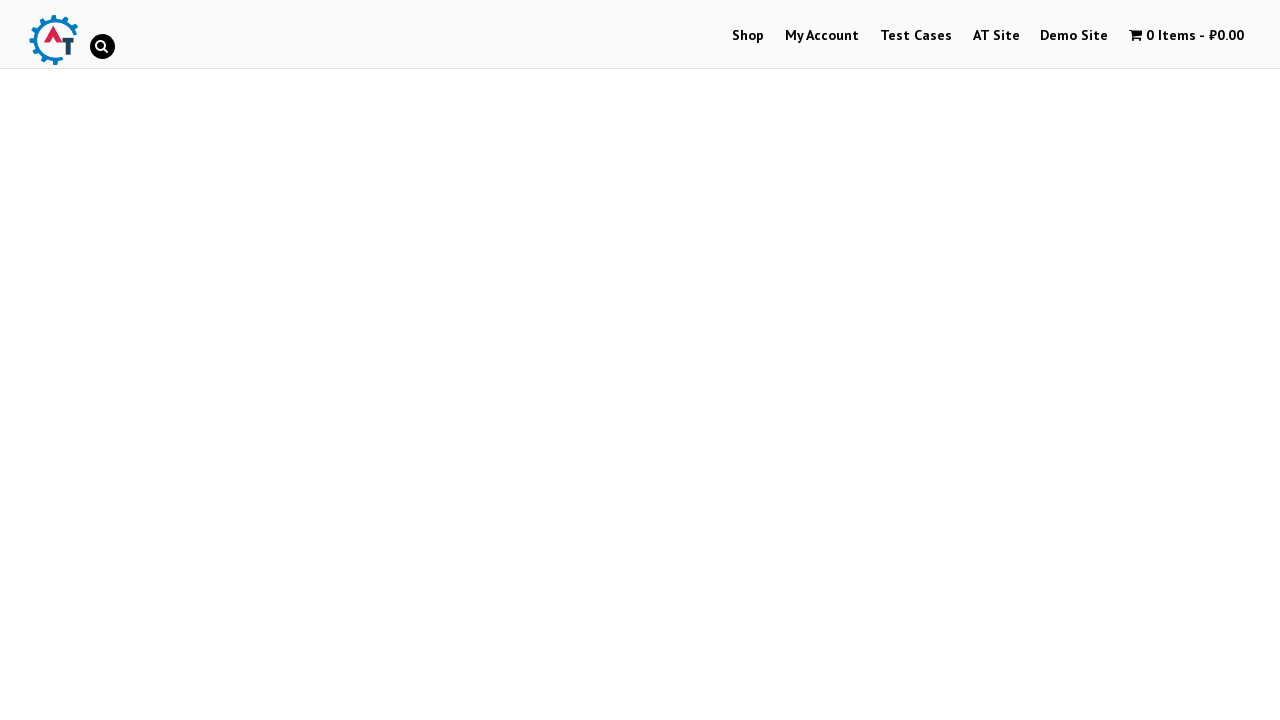

Retrieved all product elements from products section
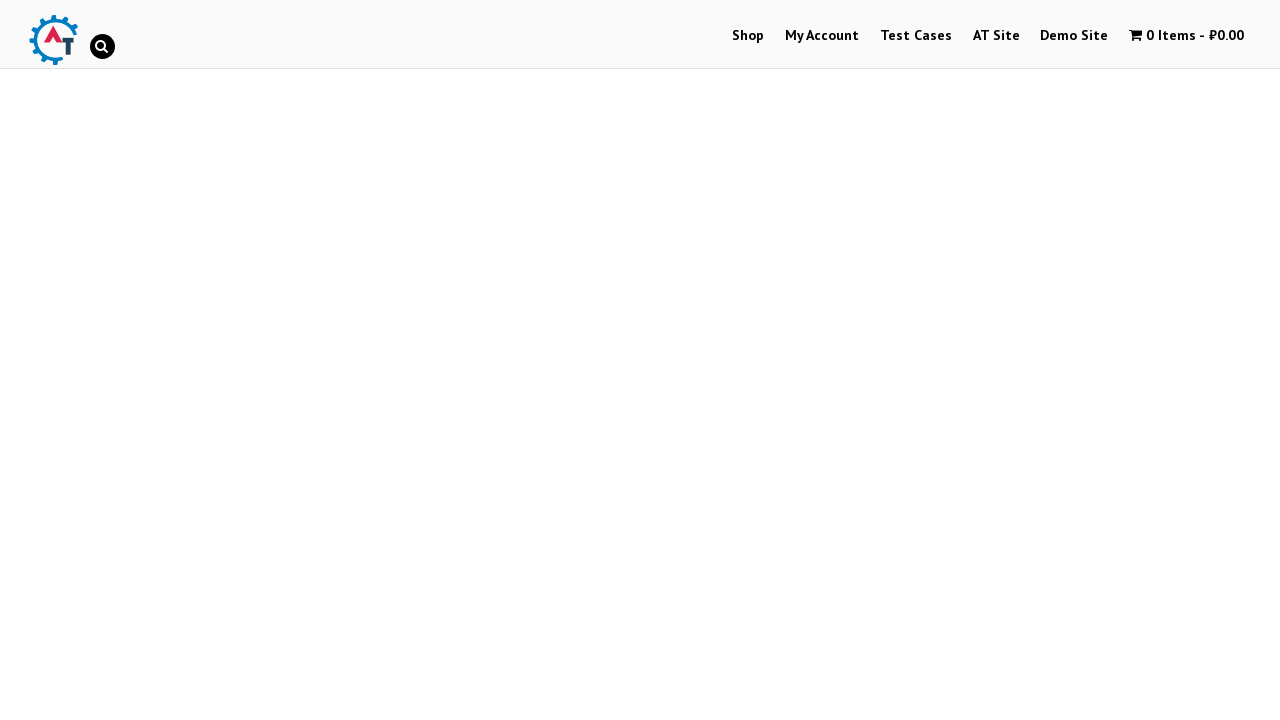

Verified that exactly 3 new arrivals are displayed on the home page
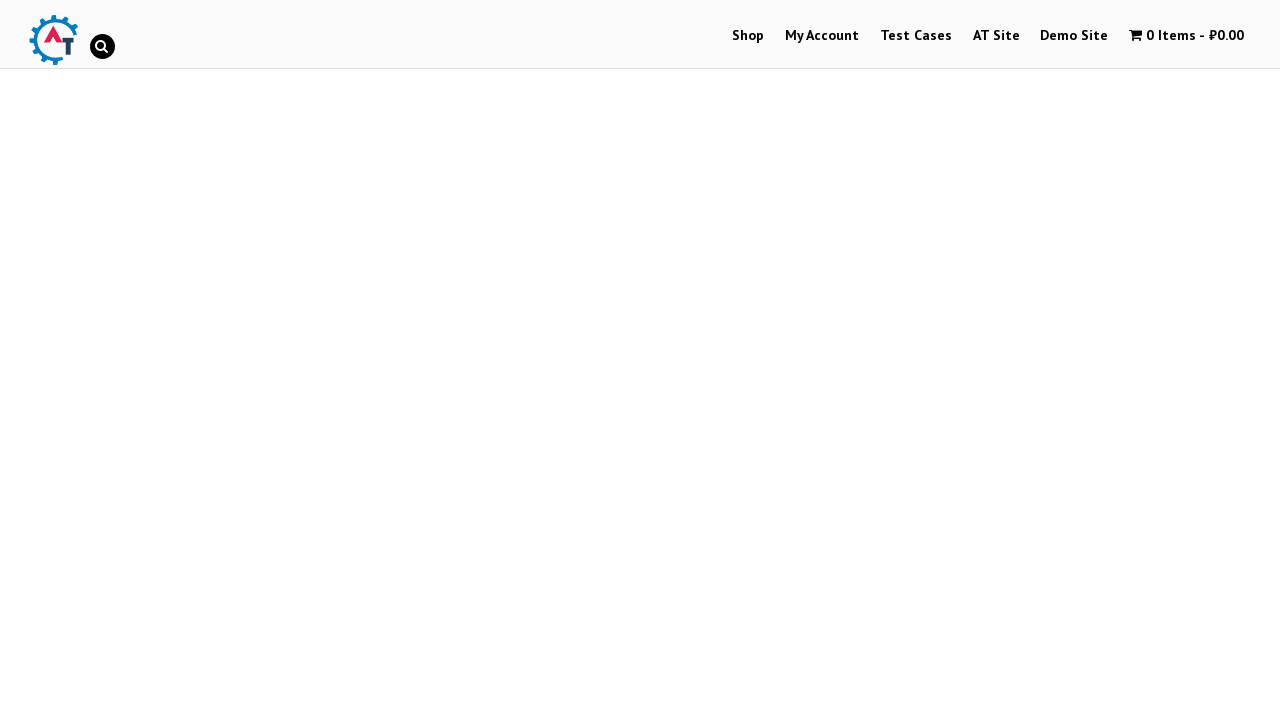

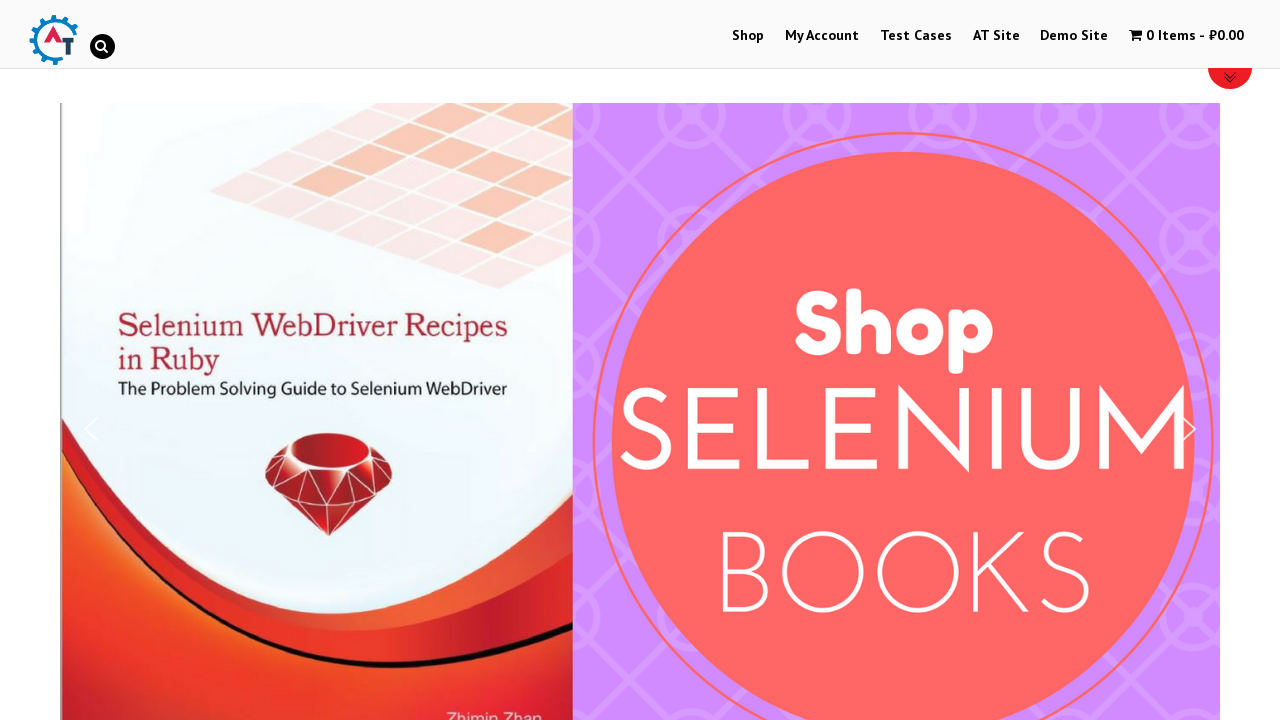